Tests JavaScript alert popup handling by clicking a button to trigger an alert and accepting it

Starting URL: https://practice-automation.com/popups/

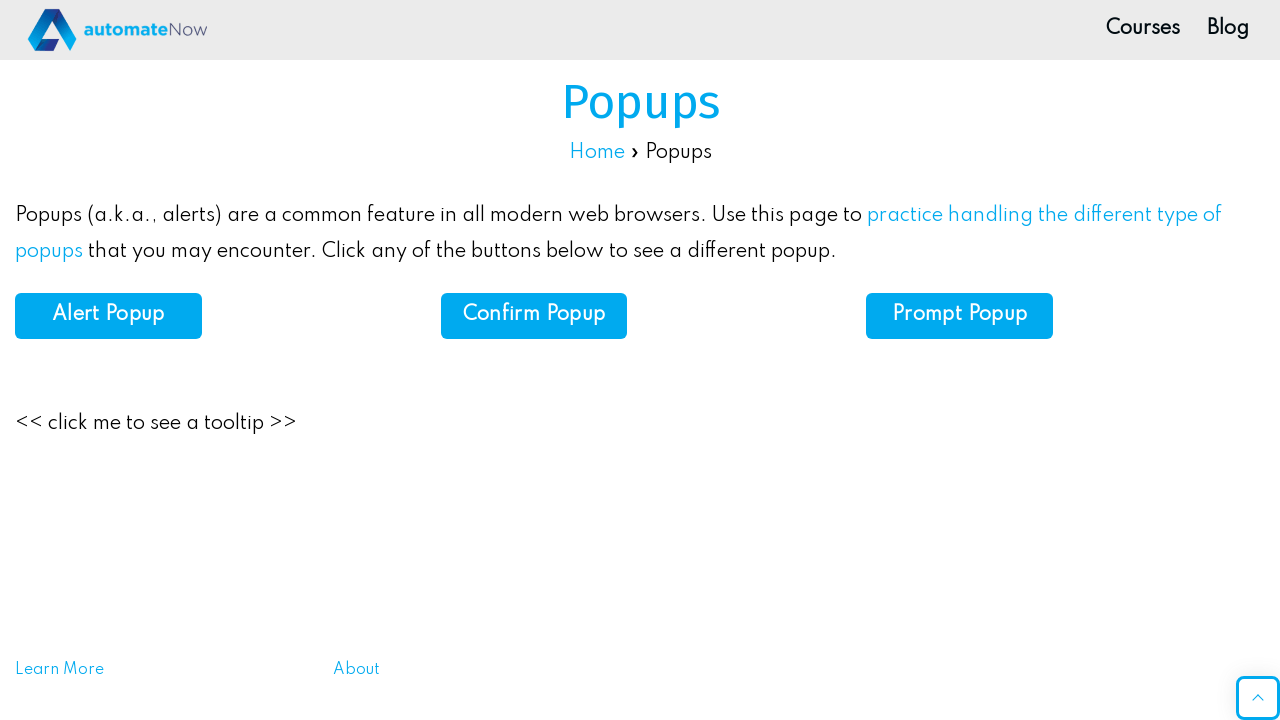

Set up dialog handler to accept alerts
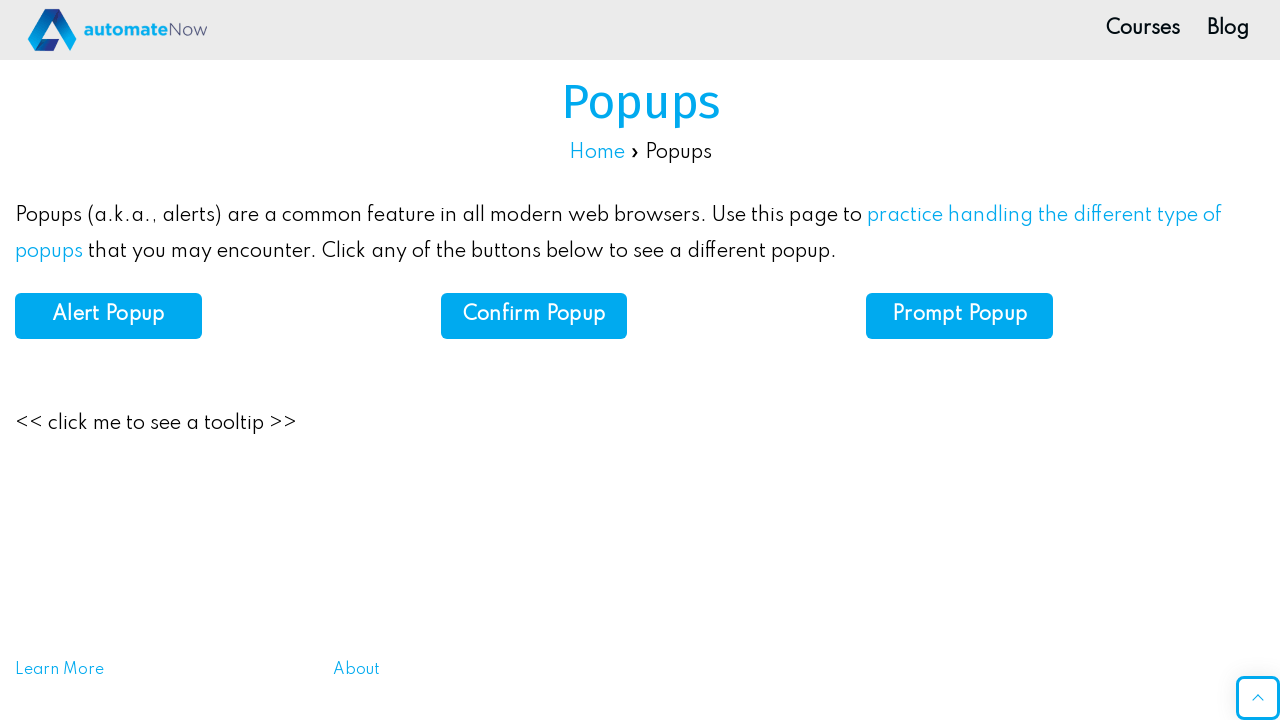

Clicked alert button to trigger JavaScript alert at (108, 316) on button#alert
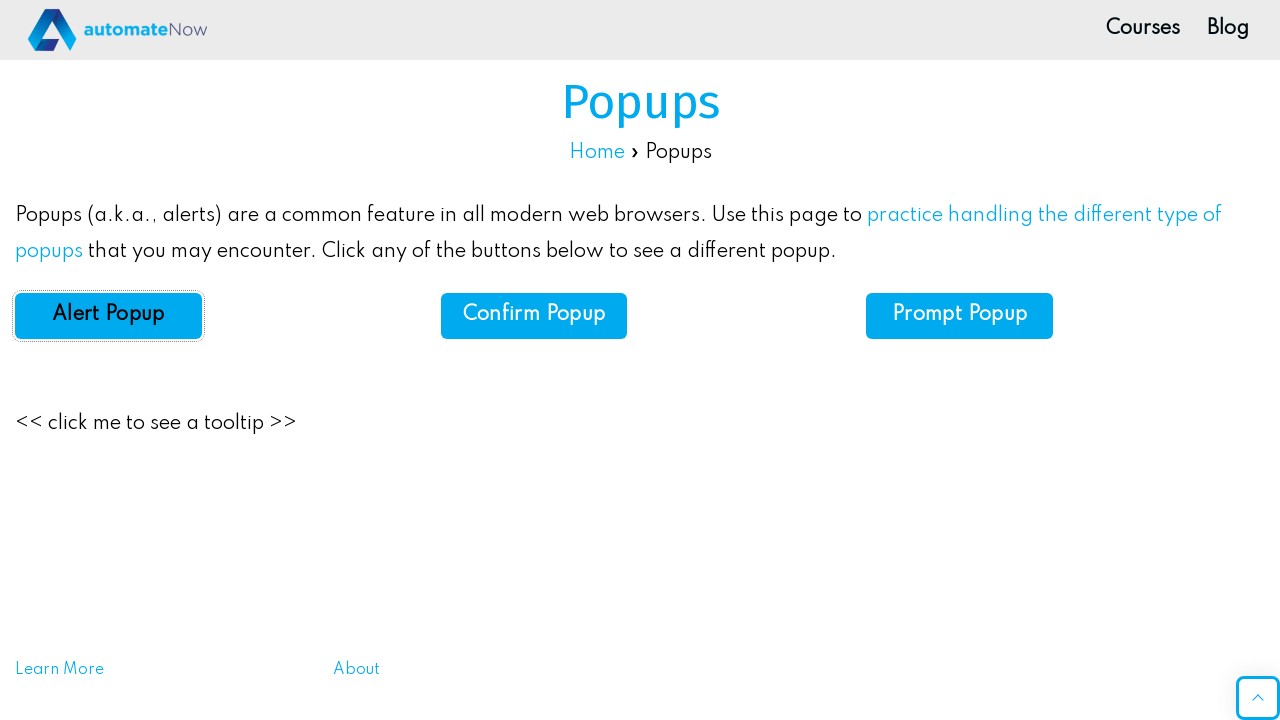

Waited for alert to be handled
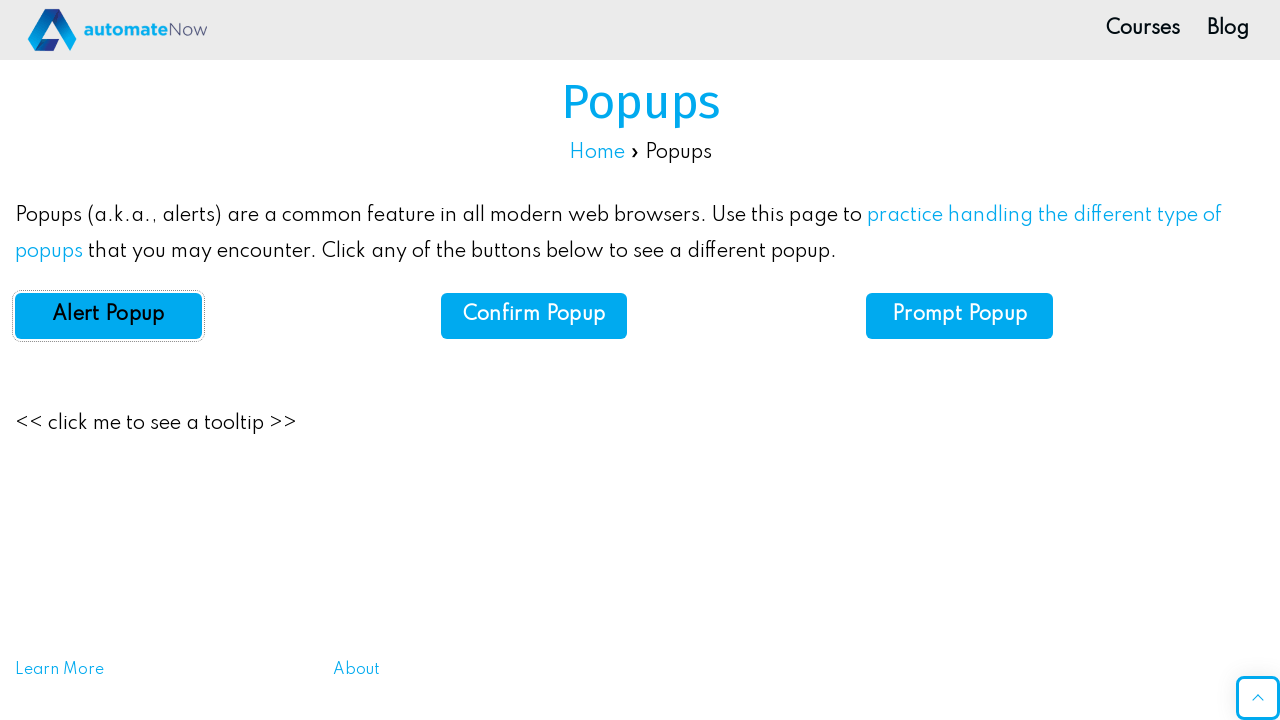

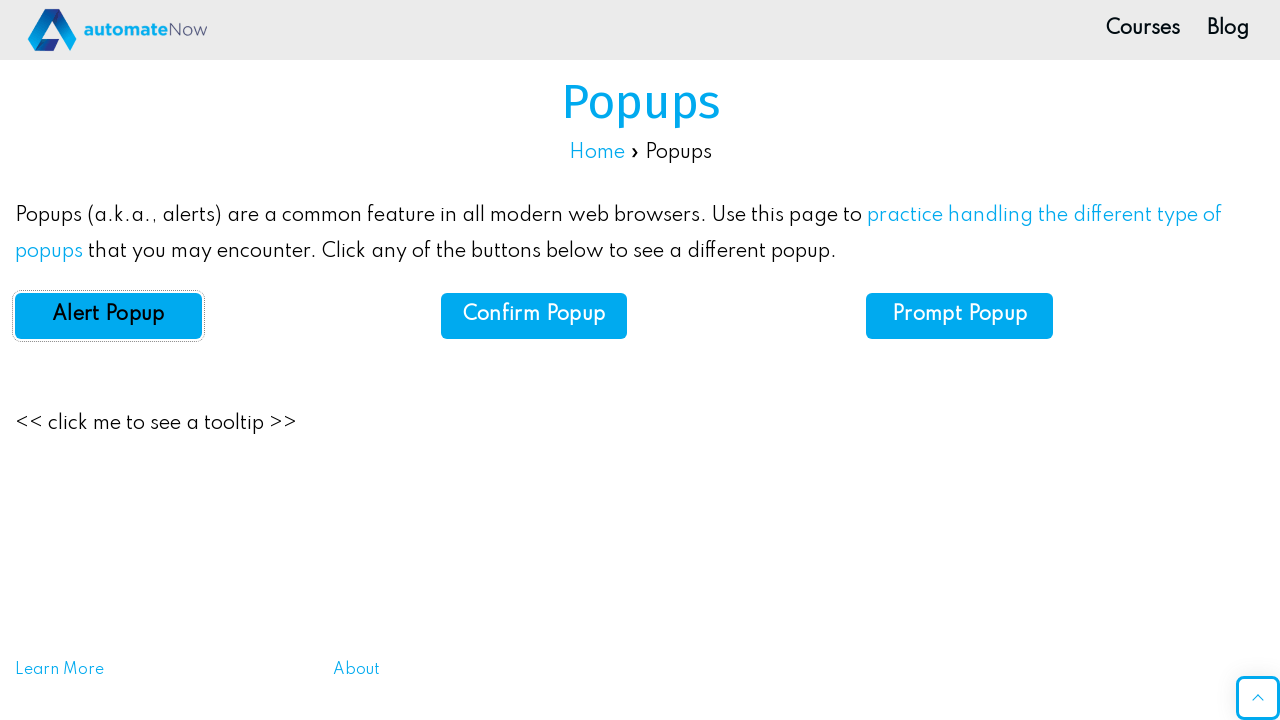